Tests mortgage calculator by filling in various mortgage parameters and verifying the monthly payment calculation

Starting URL: https://www.mortgagecalculator.org/

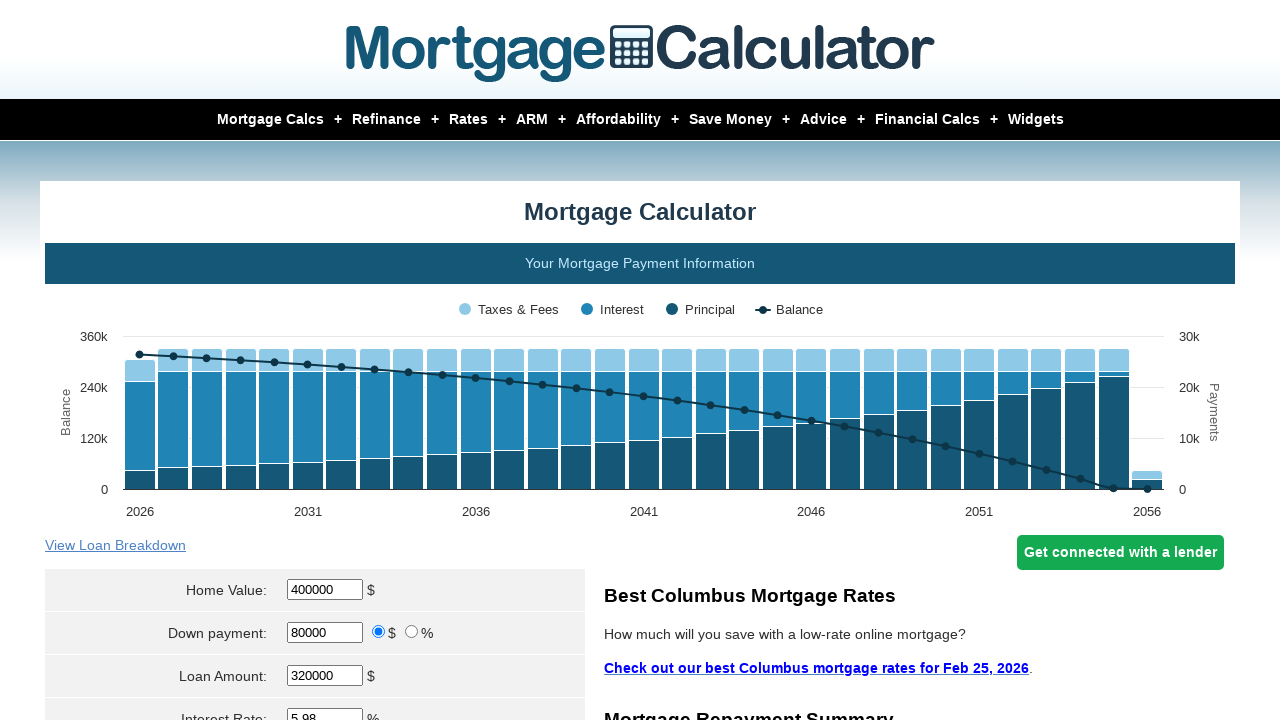

Cleared home value field on #homeval
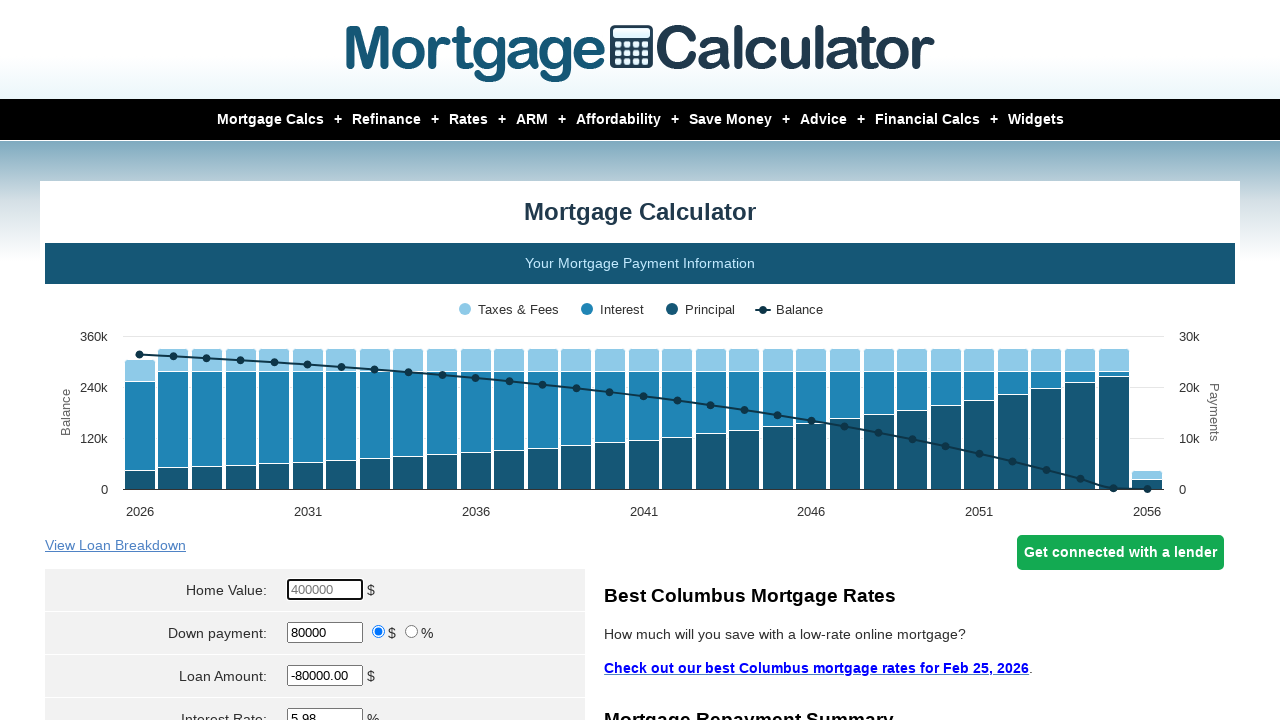

Filled home value with $300,000 on #homeval
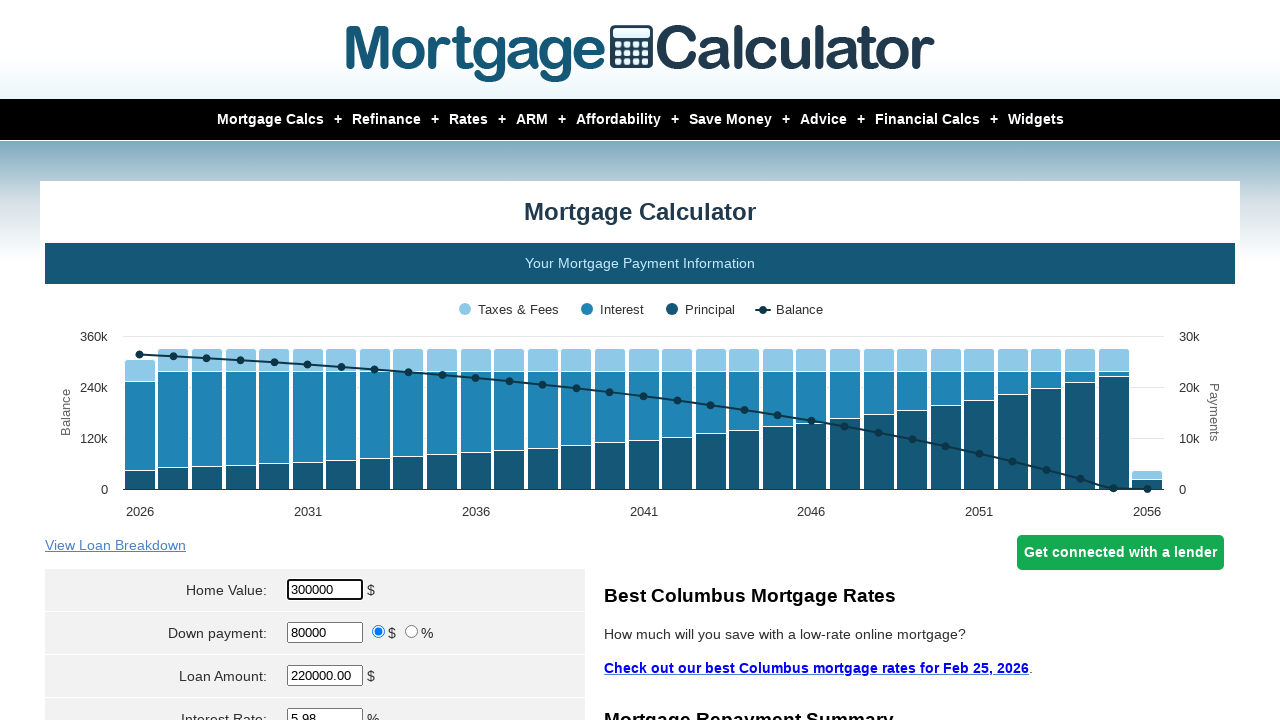

Cleared down payment field on #downpayment
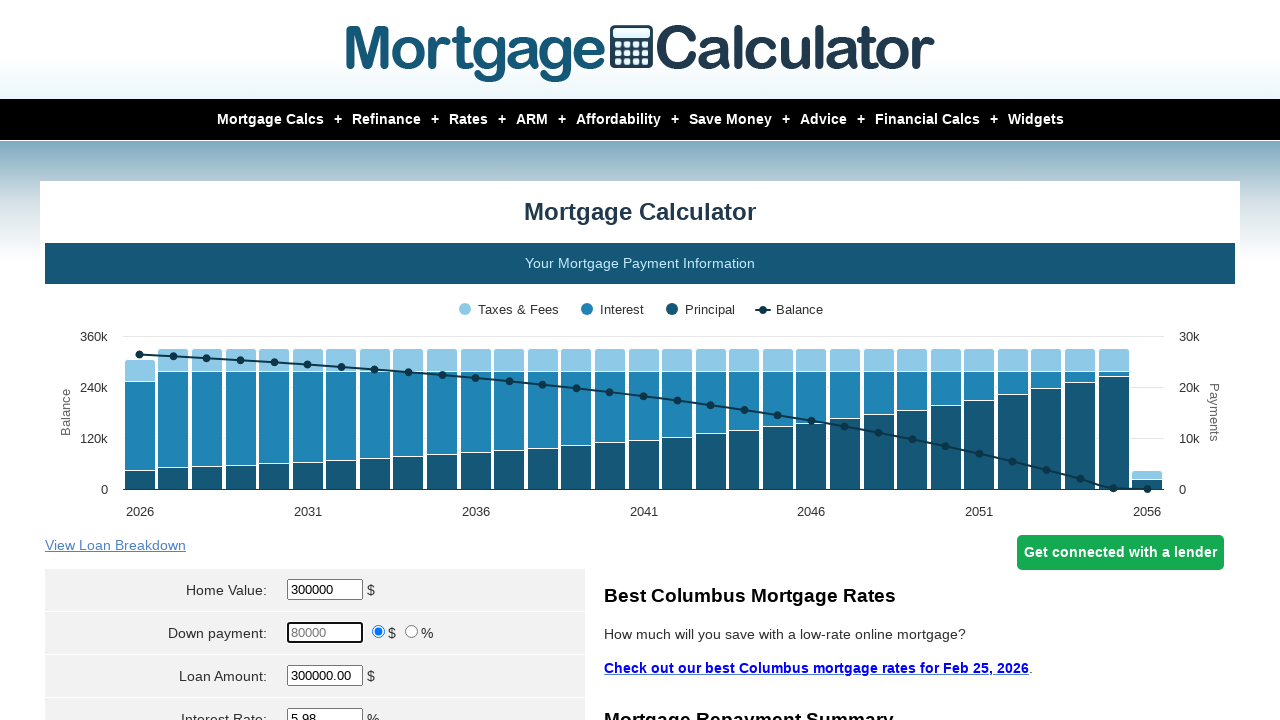

Filled down payment with $60,000 on #downpayment
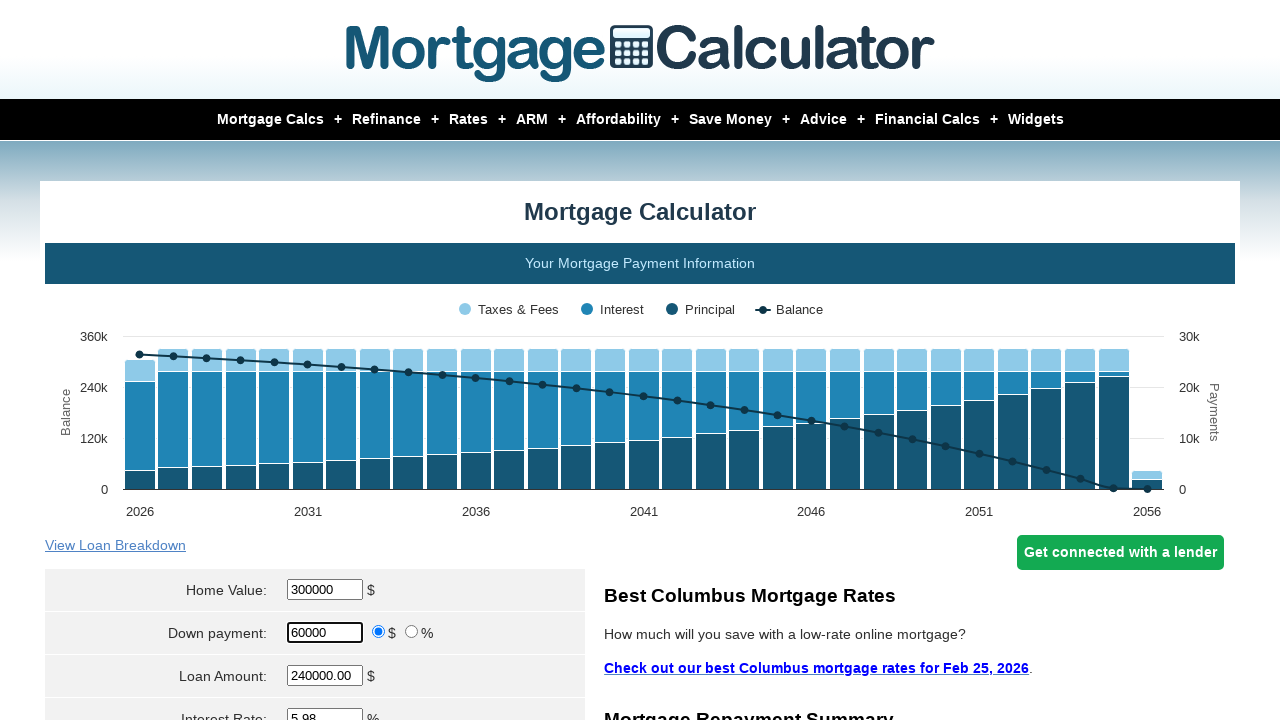

Selected dollar amount option for down payment at (379, 632) on xpath=//*[@id='calc']//input[@name='param[downpayment_type]'][@value='money']
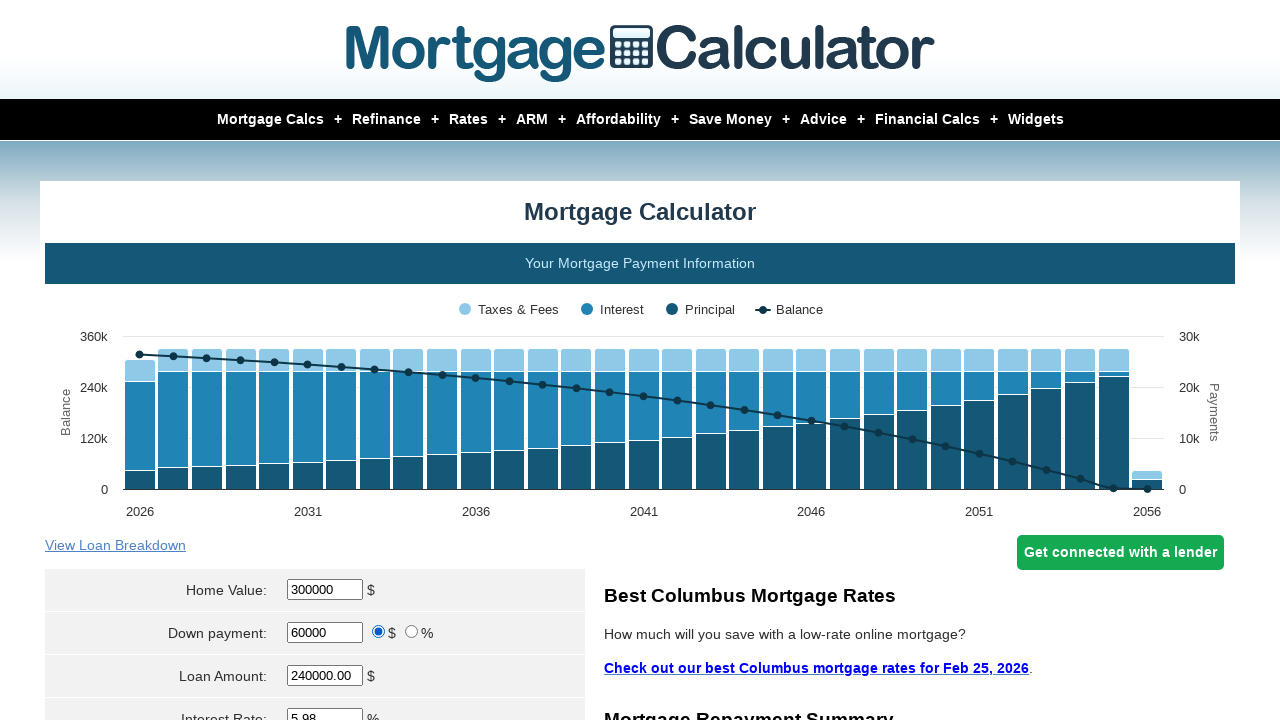

Cleared loan amount field on #loanamt
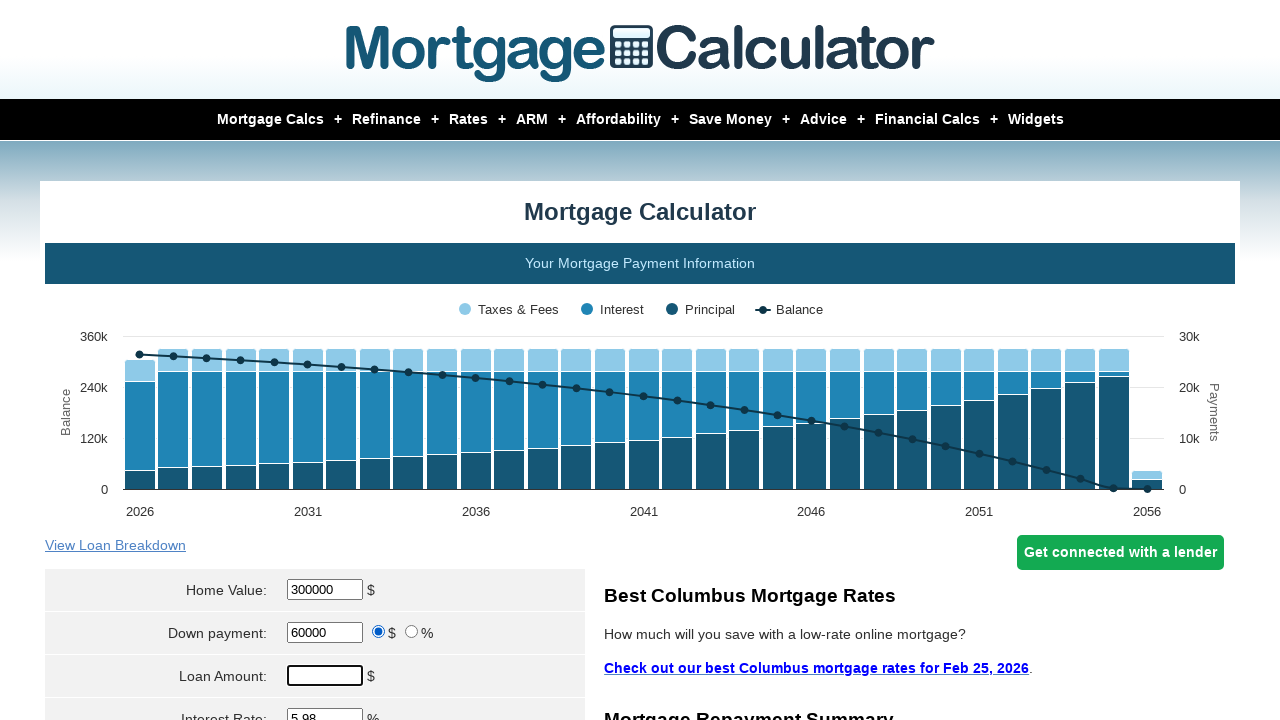

Filled loan amount with $240,000 on #loanamt
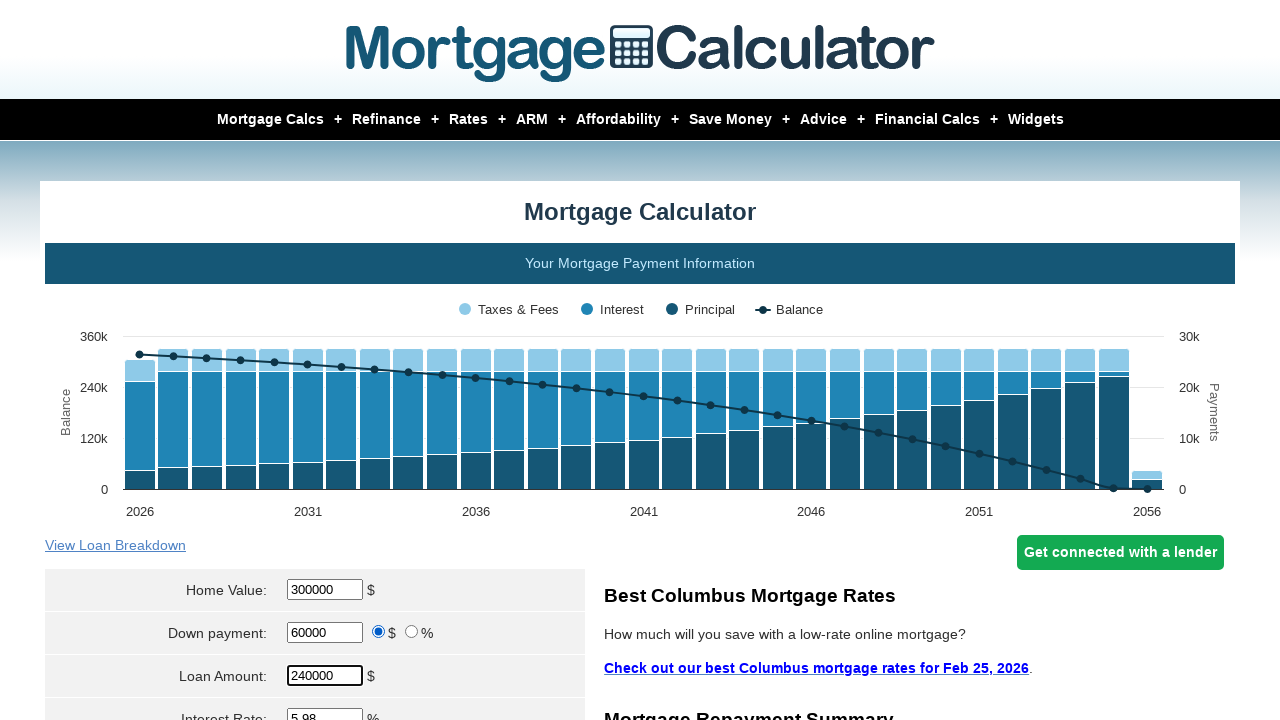

Cleared interest rate field on #intrstsrate
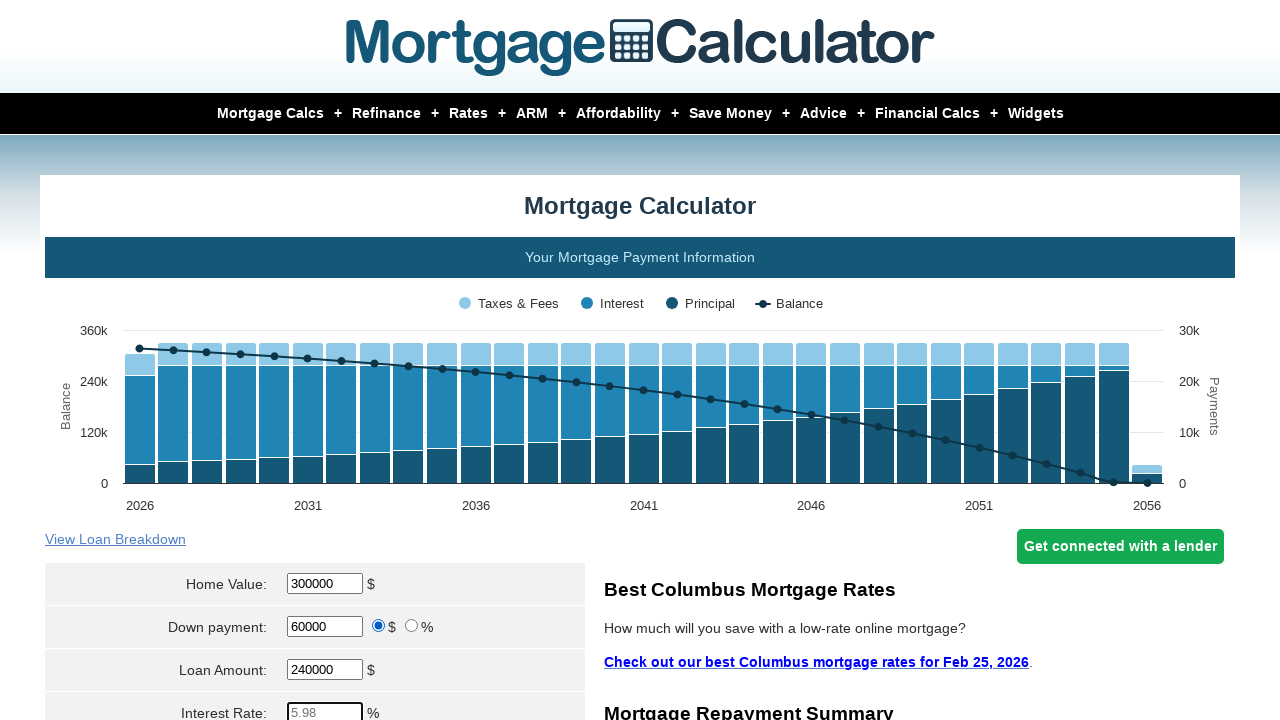

Filled interest rate with 3% on #intrstsrate
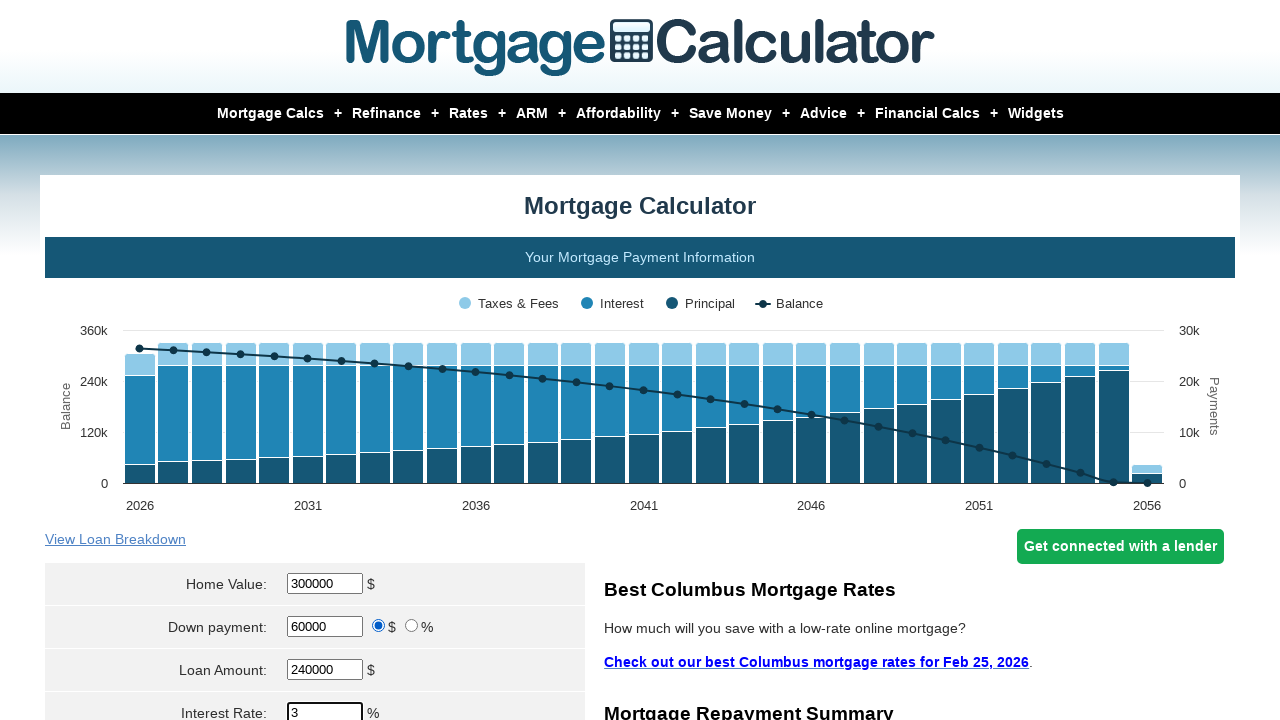

Cleared loan term field on #loanterm
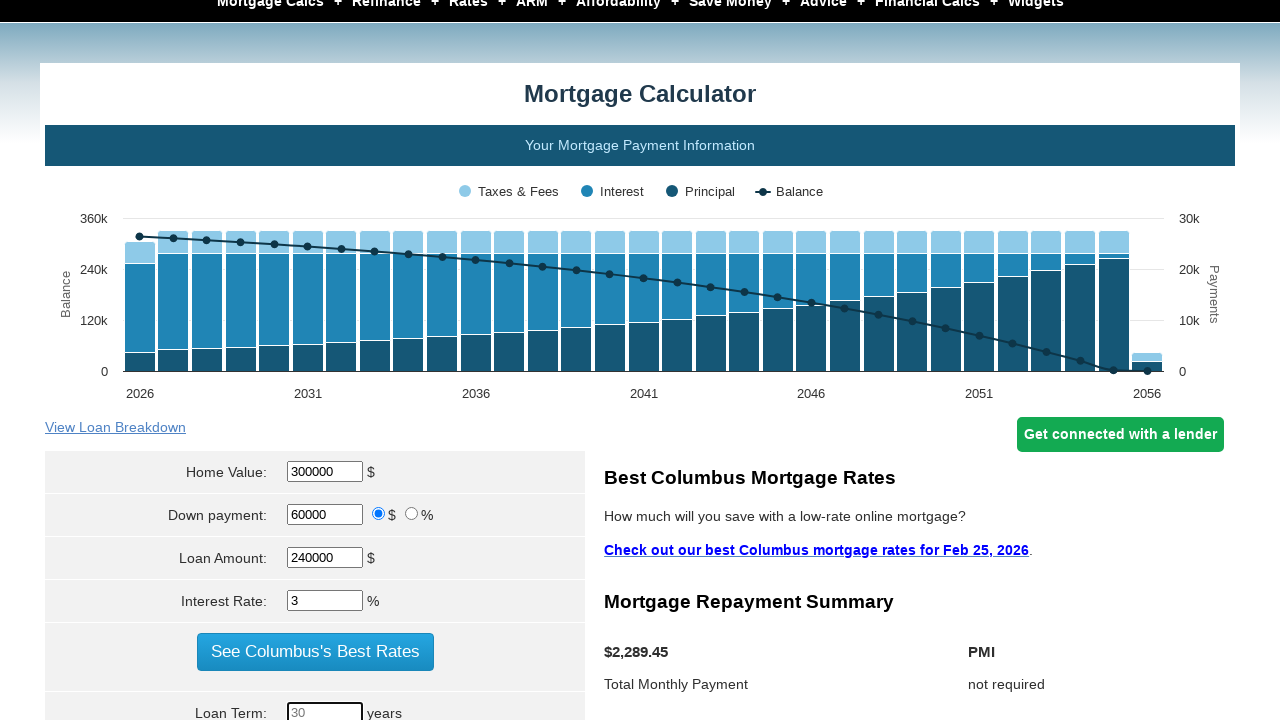

Filled loan term with 30 years on #loanterm
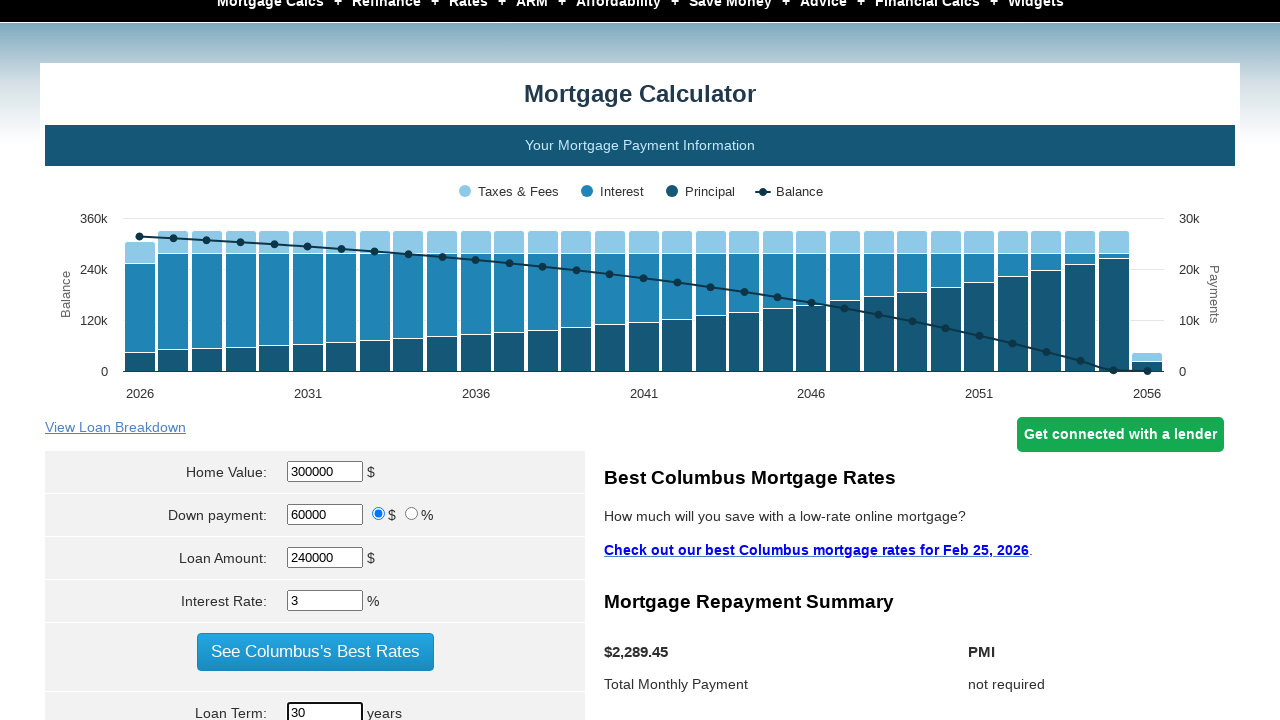

Selected November as start month on select[name='param[start_month]']
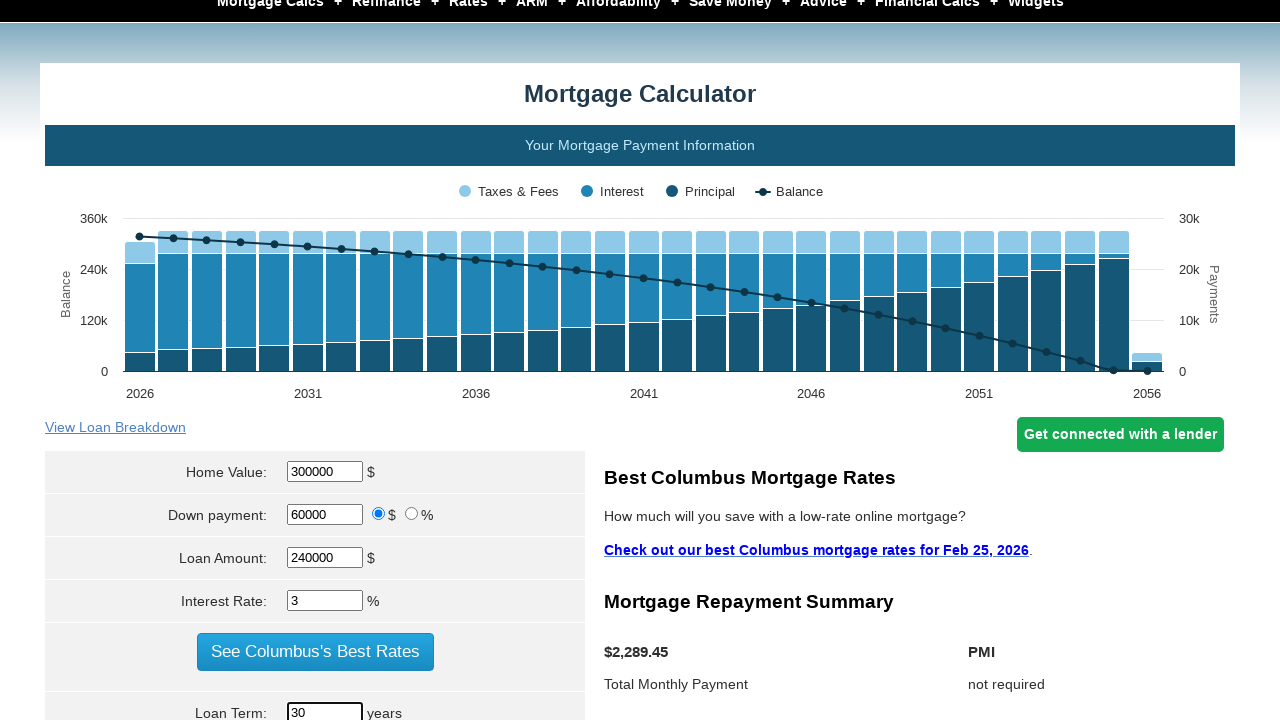

Cleared start year field on #start_year
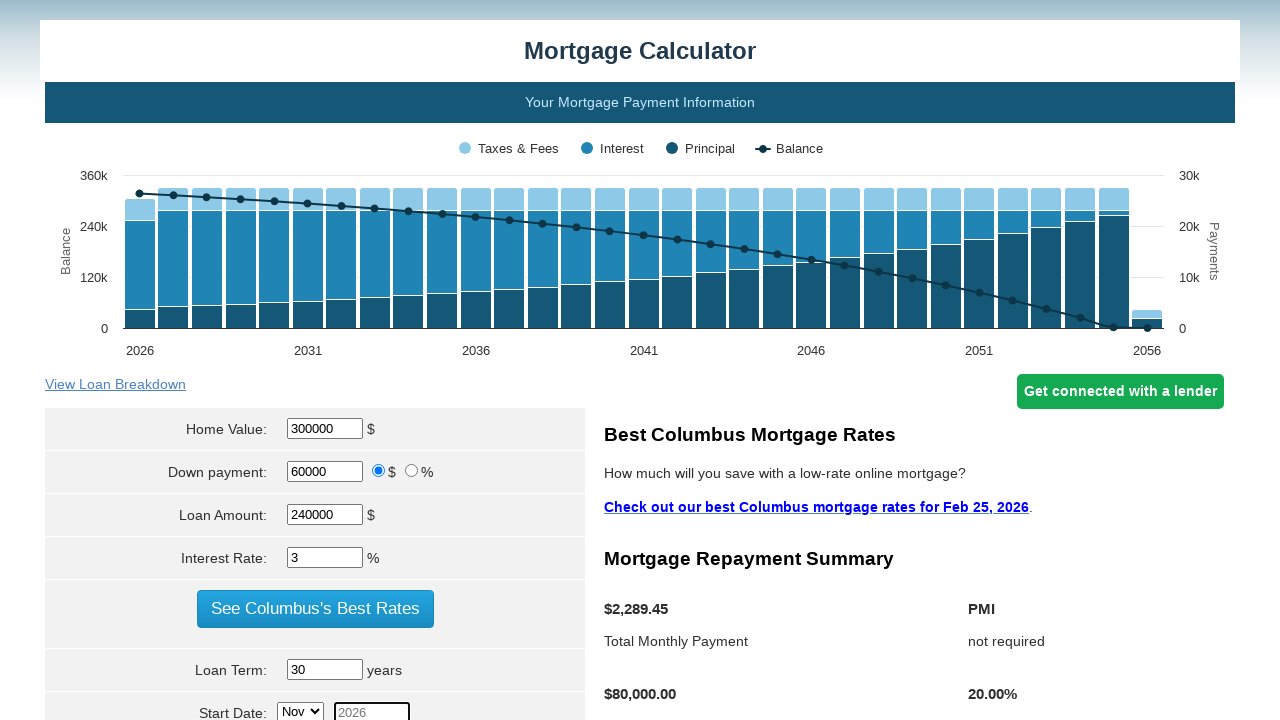

Filled start year with 2021 on #start_year
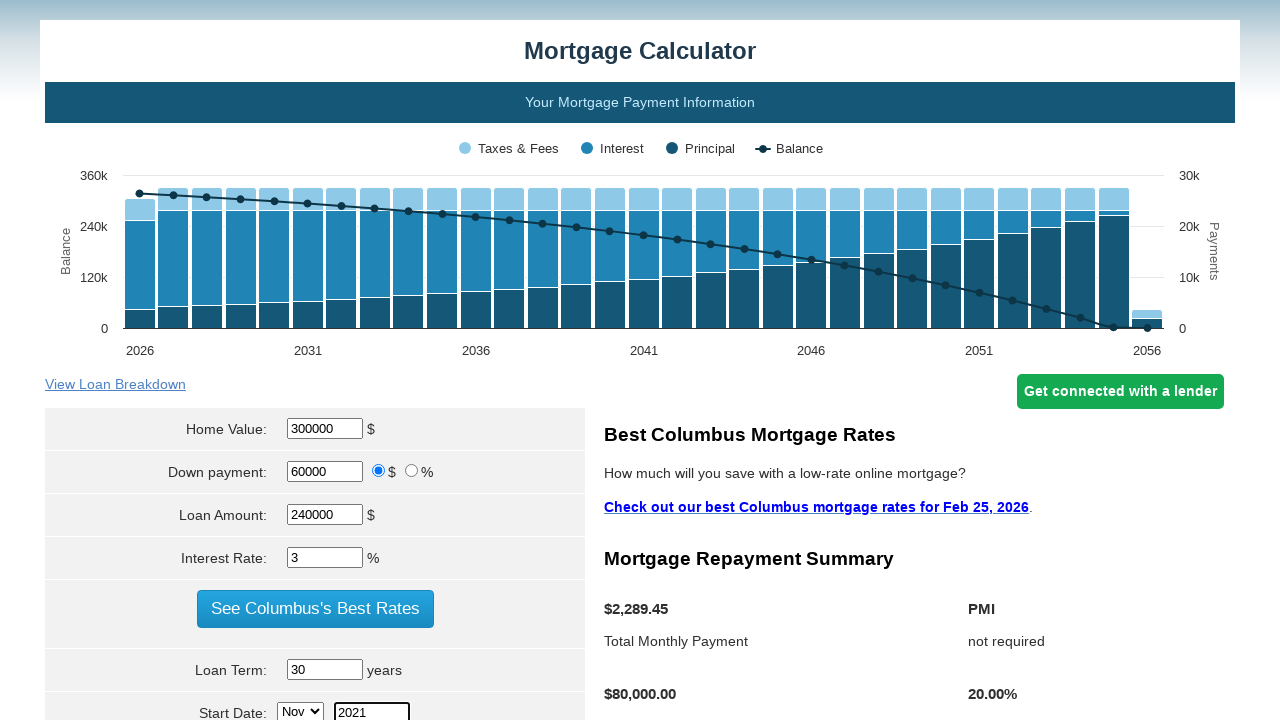

Cleared property tax field on #pptytax
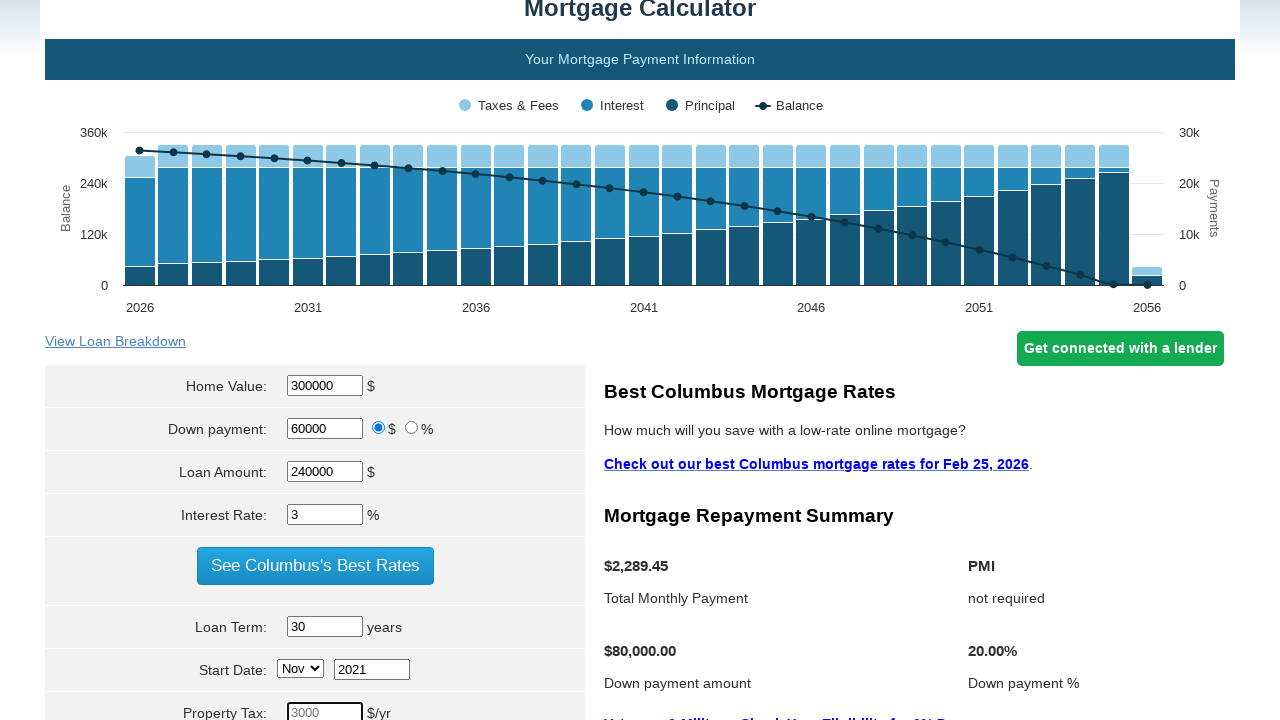

Filled property tax with $1,000 on #pptytax
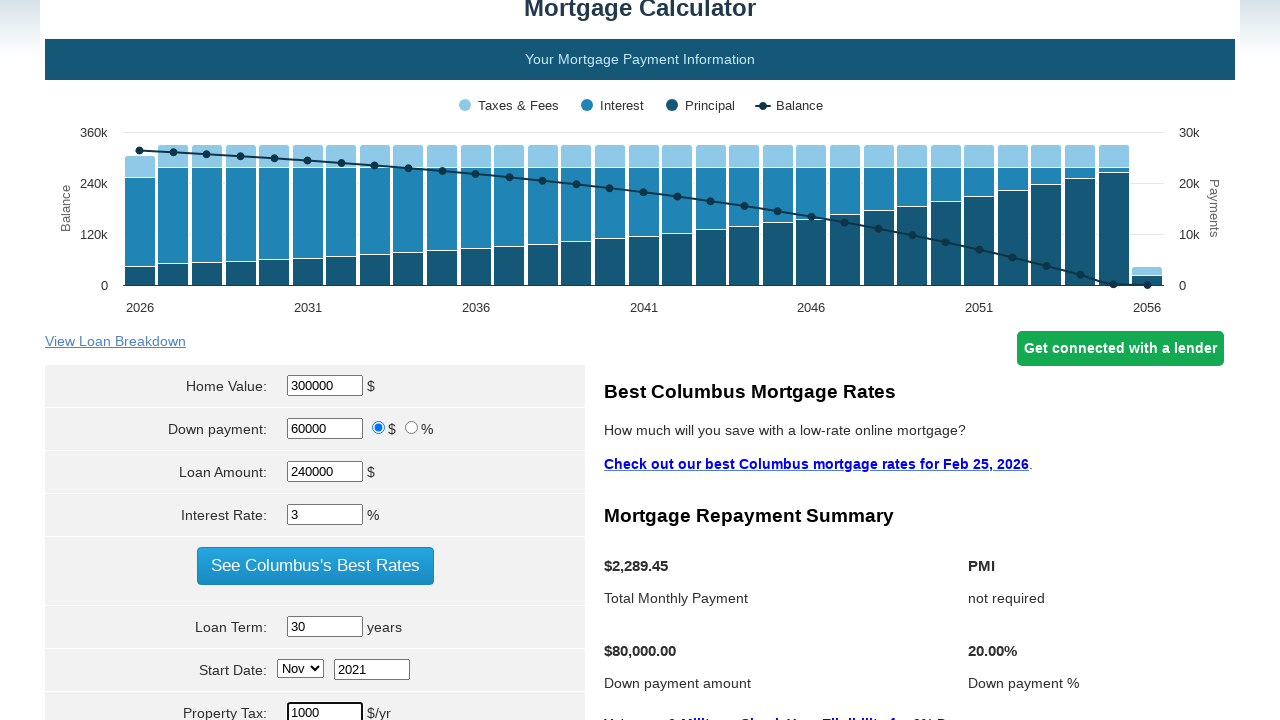

Cleared PMI field on #pmi
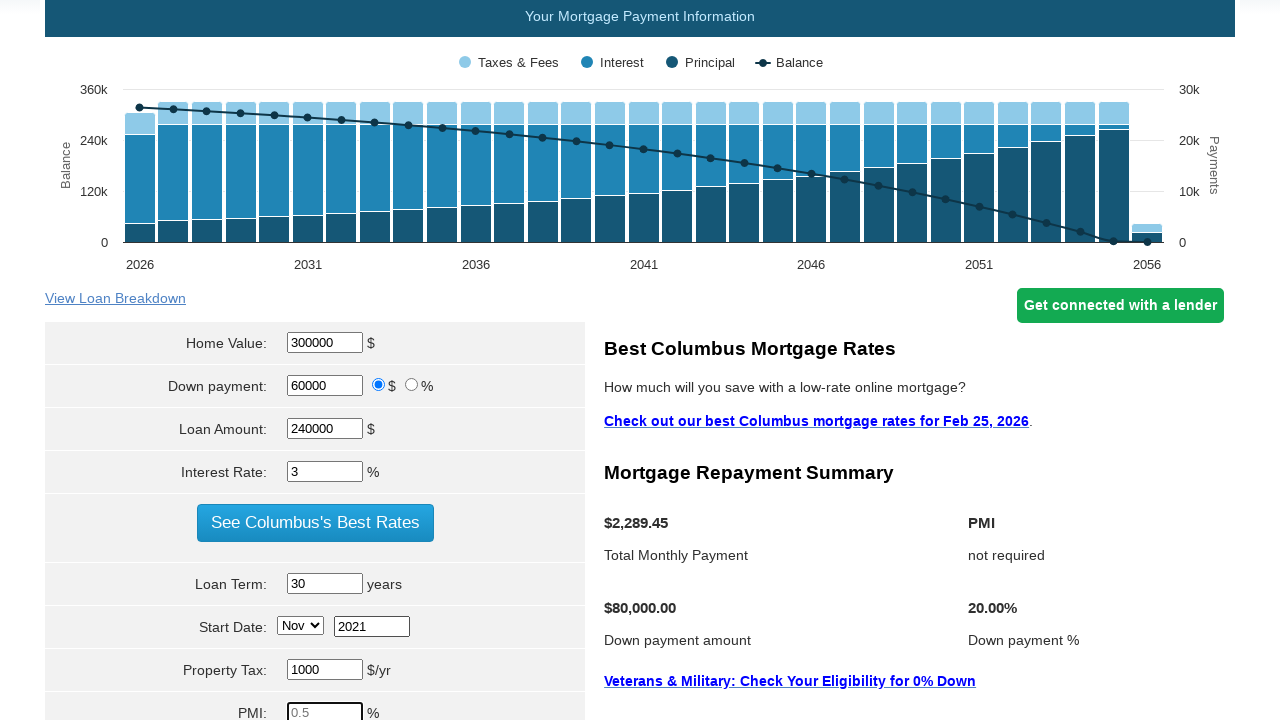

Filled PMI with 0.5% on #pmi
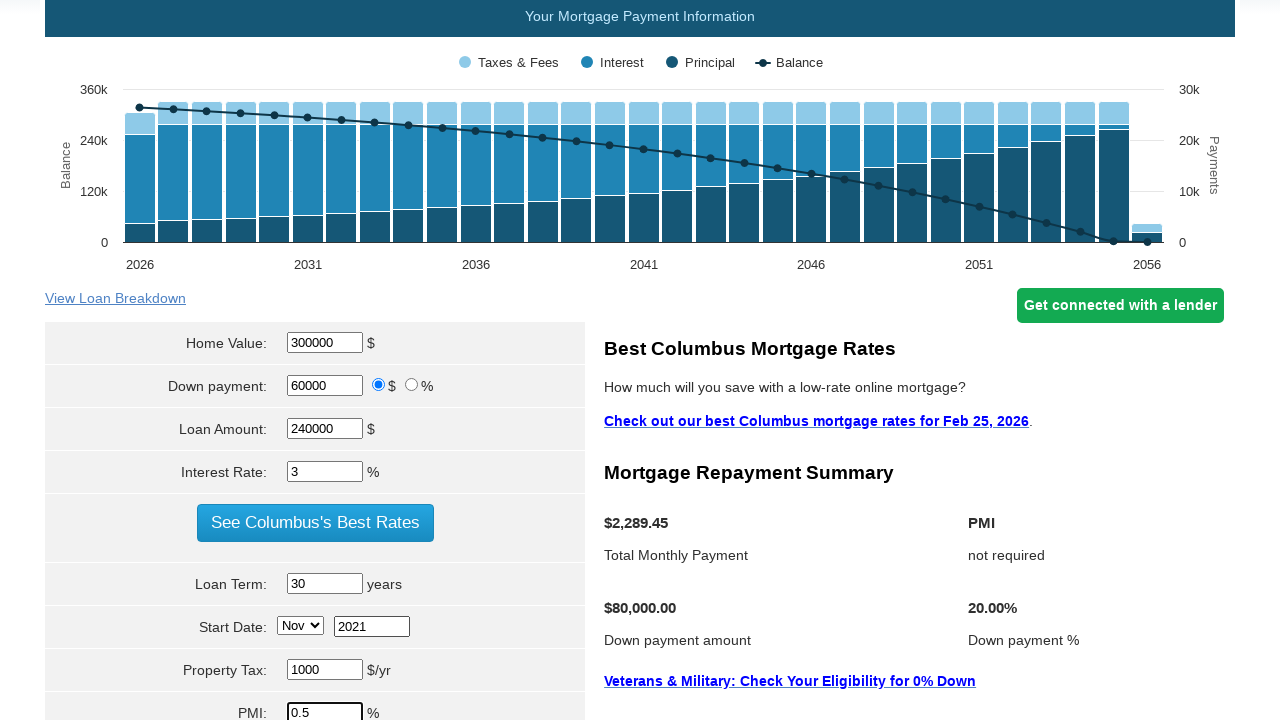

Cleared homeowner insurance field on #hoi
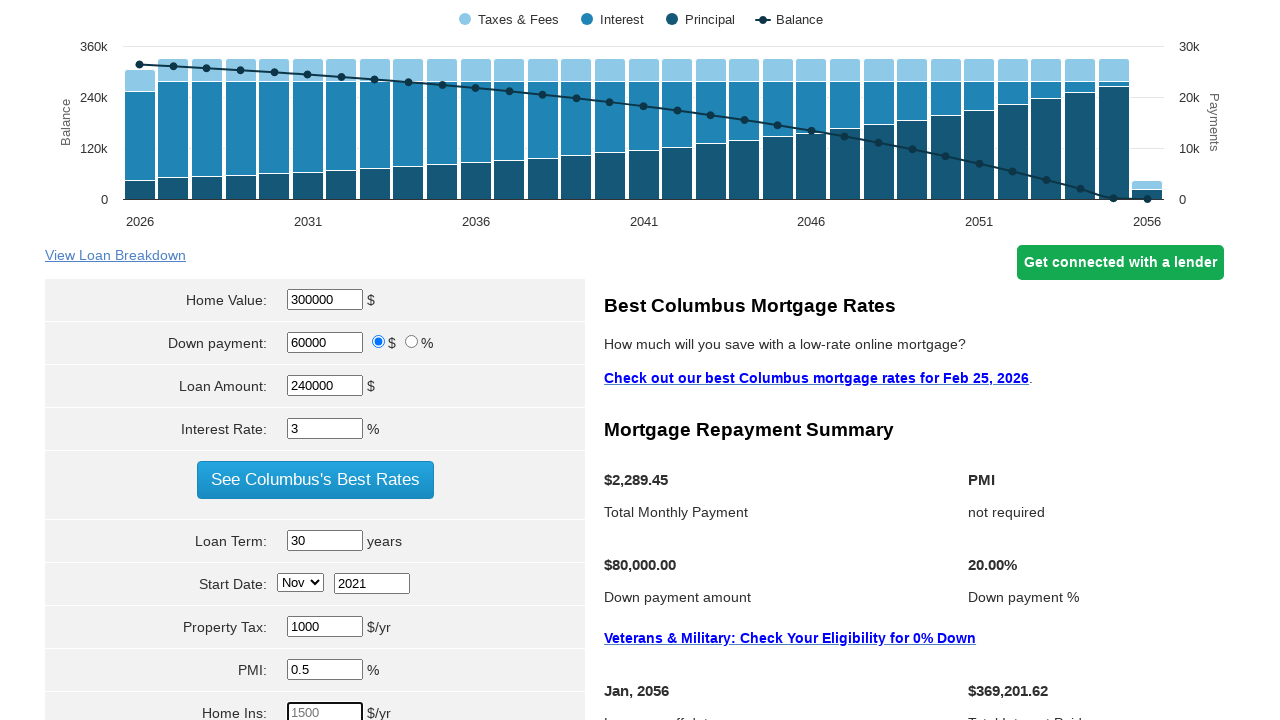

Filled homeowner insurance with $5,000 on #hoi
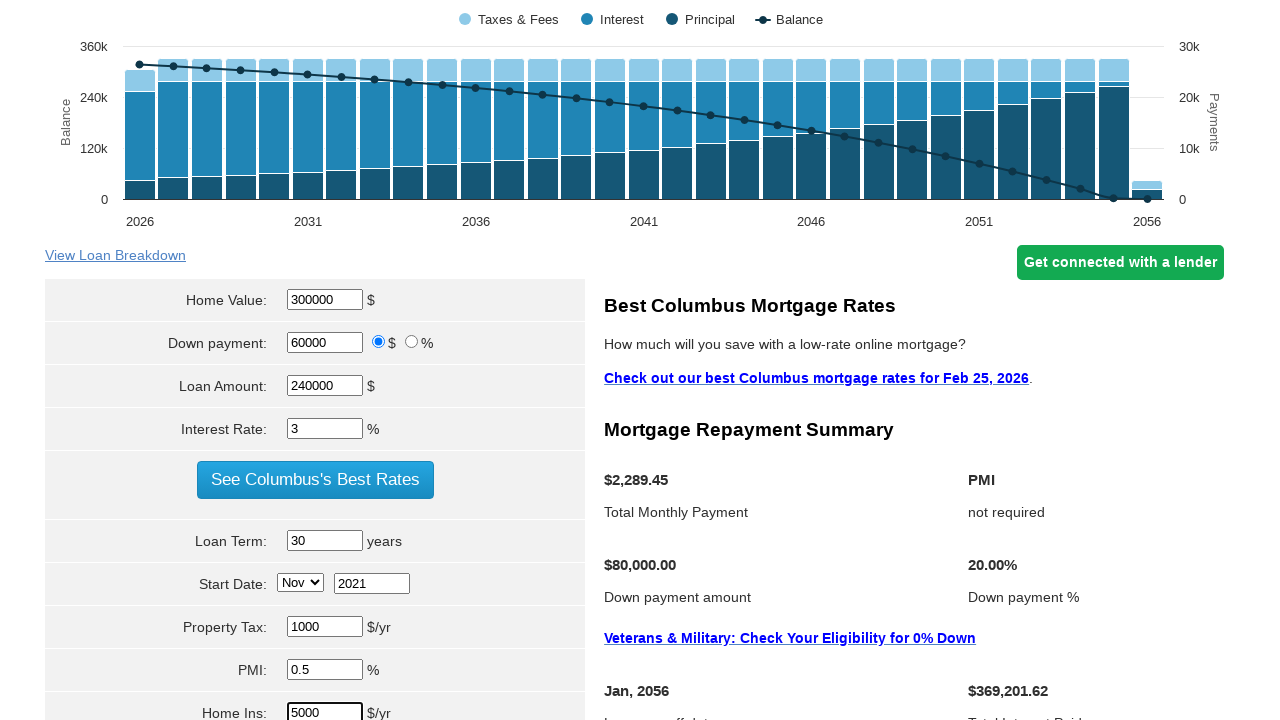

Cleared monthly HOA field on #hoa
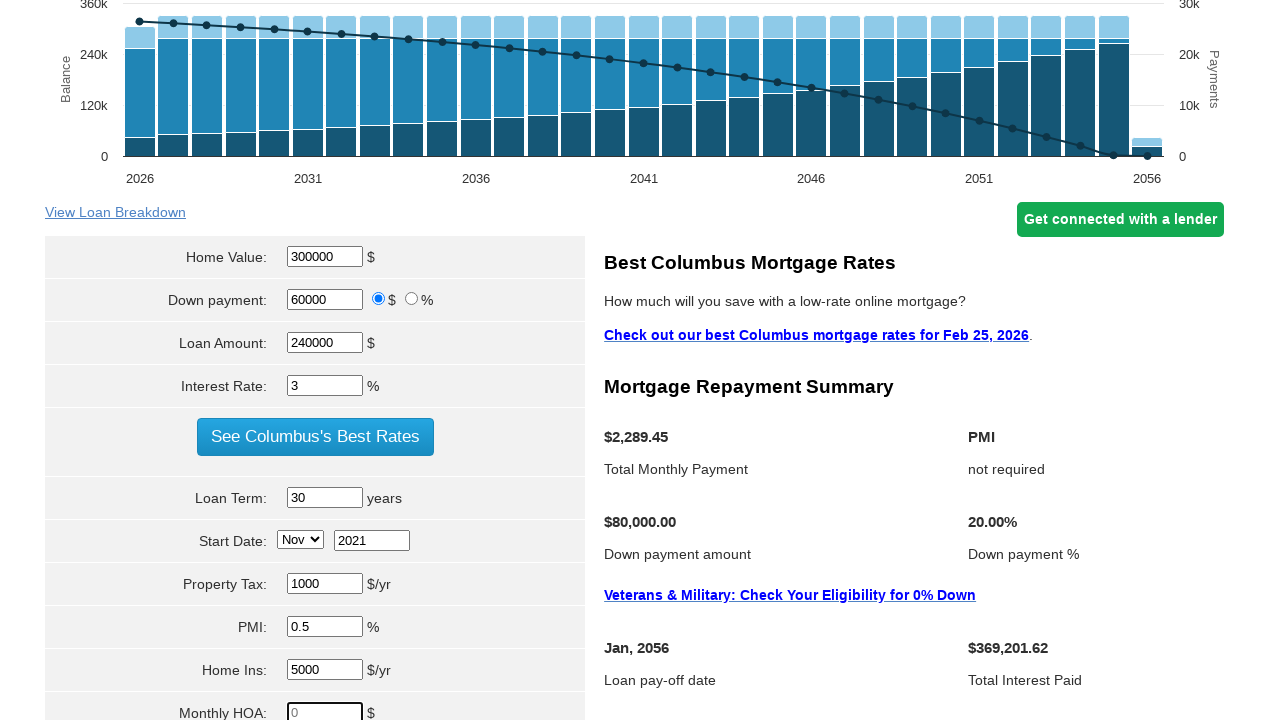

Filled monthly HOA with $100 on #hoa
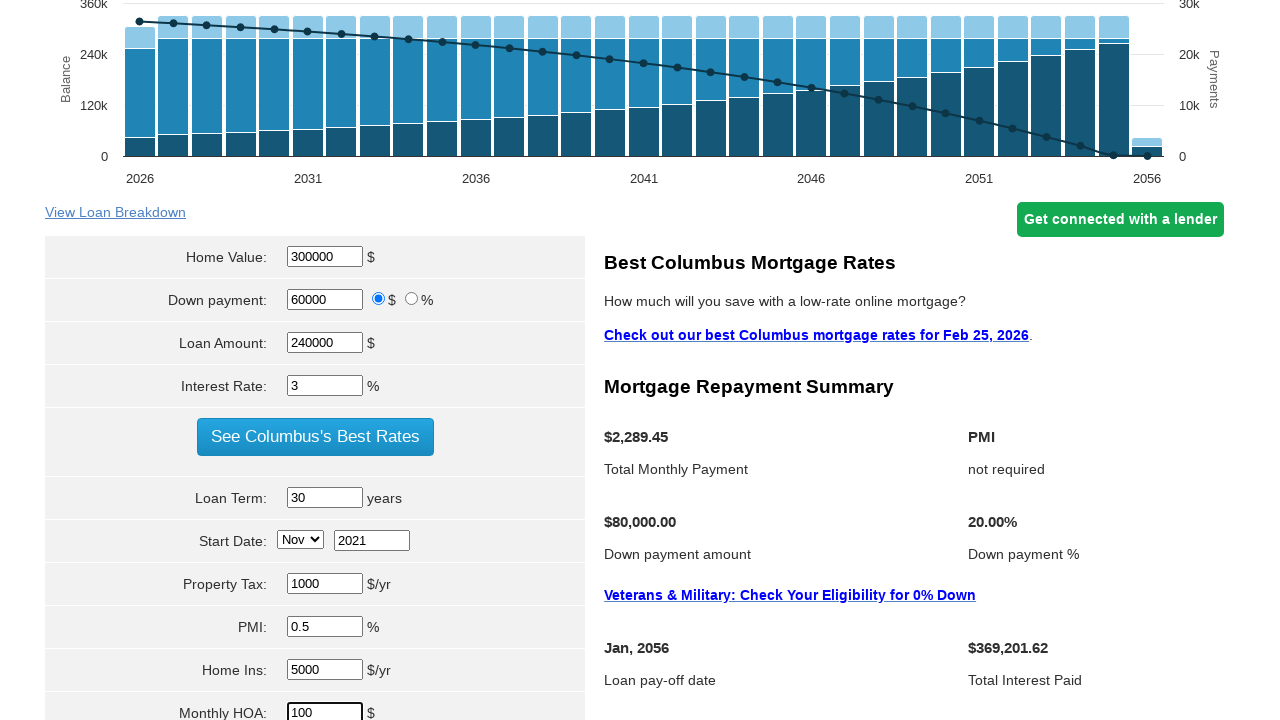

Selected FHA loan type on select[name='param[milserve]']
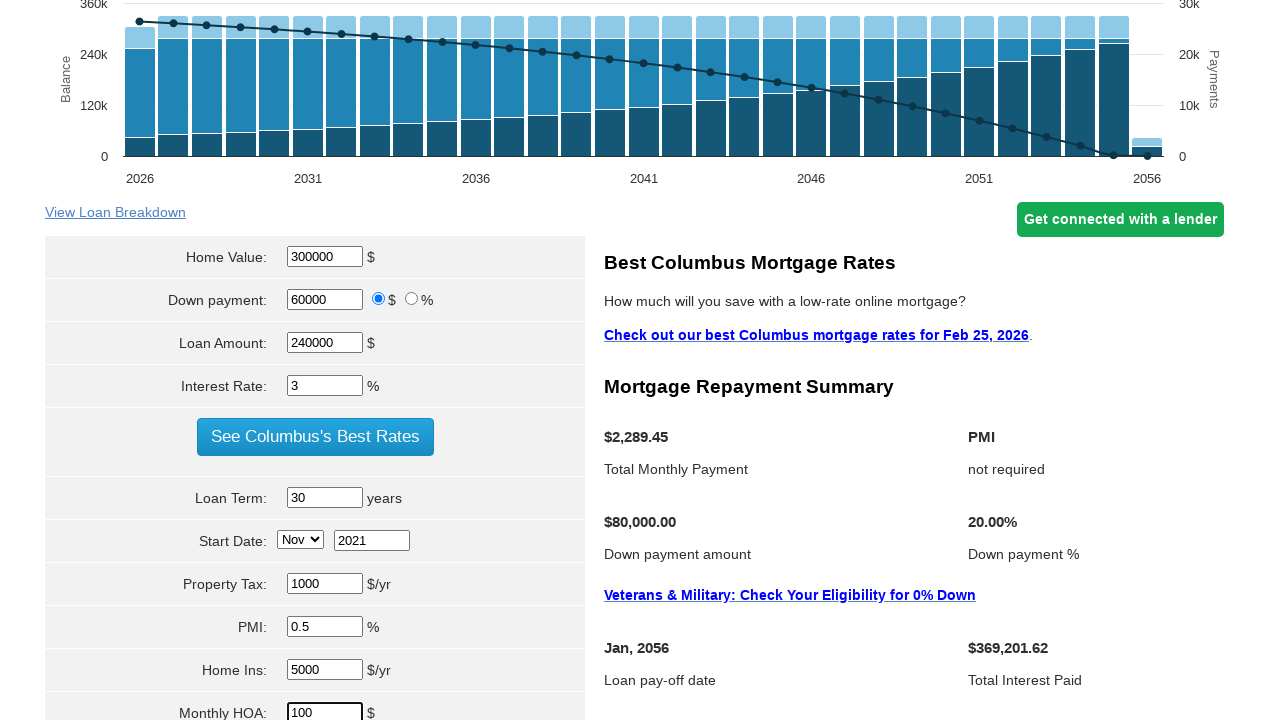

Selected 'Buy' option for Buy or Refi on select[name='param[refiorbuy]']
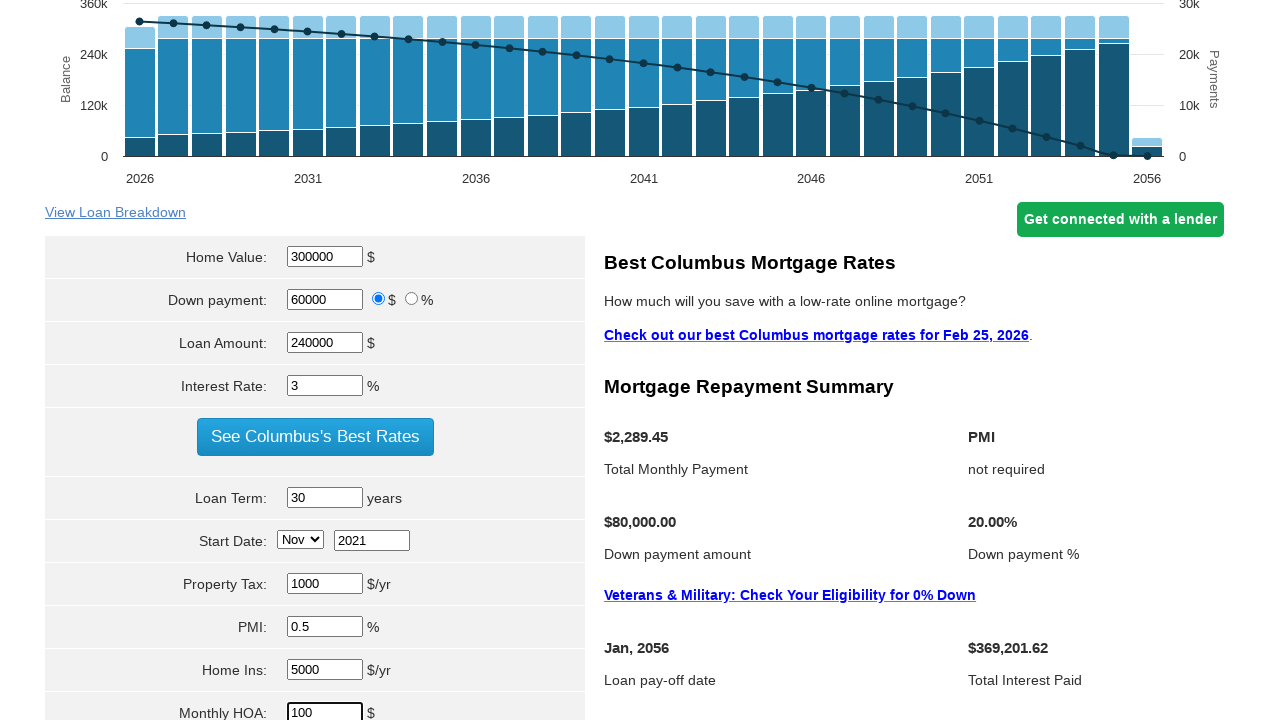

Clicked Calculate button at (315, 360) on input[name='cal']
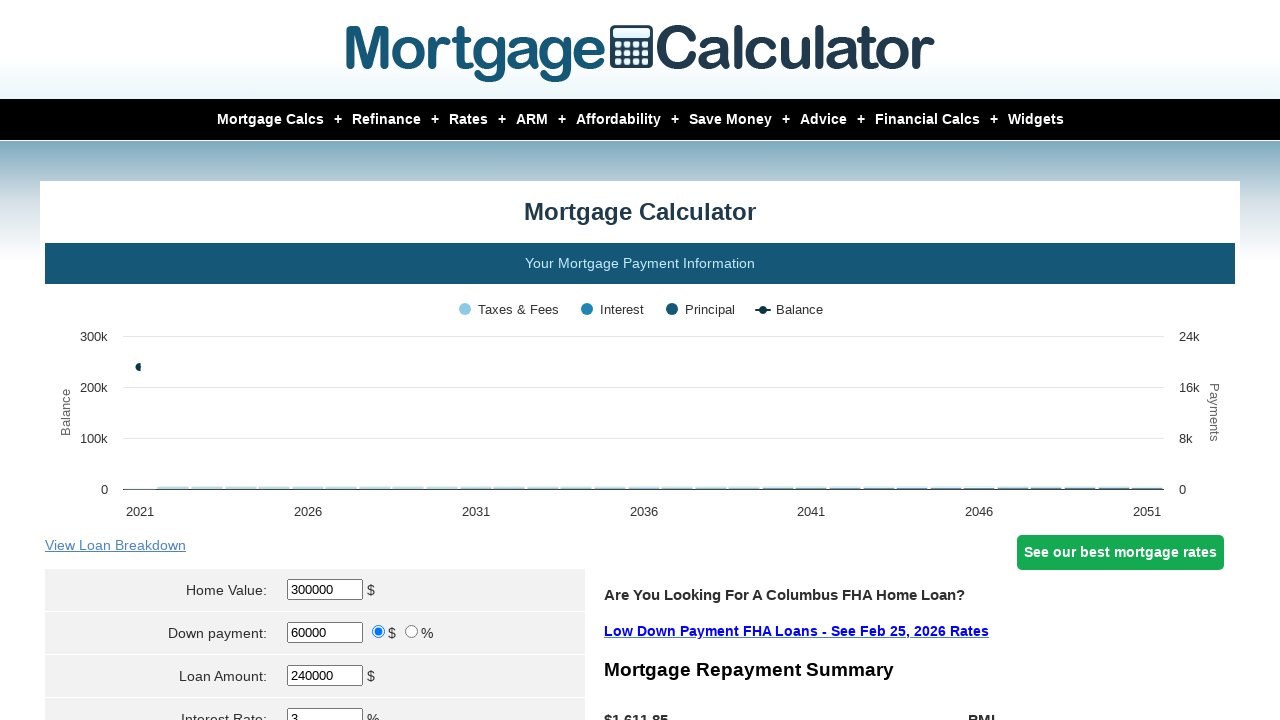

Monthly payment calculation results loaded
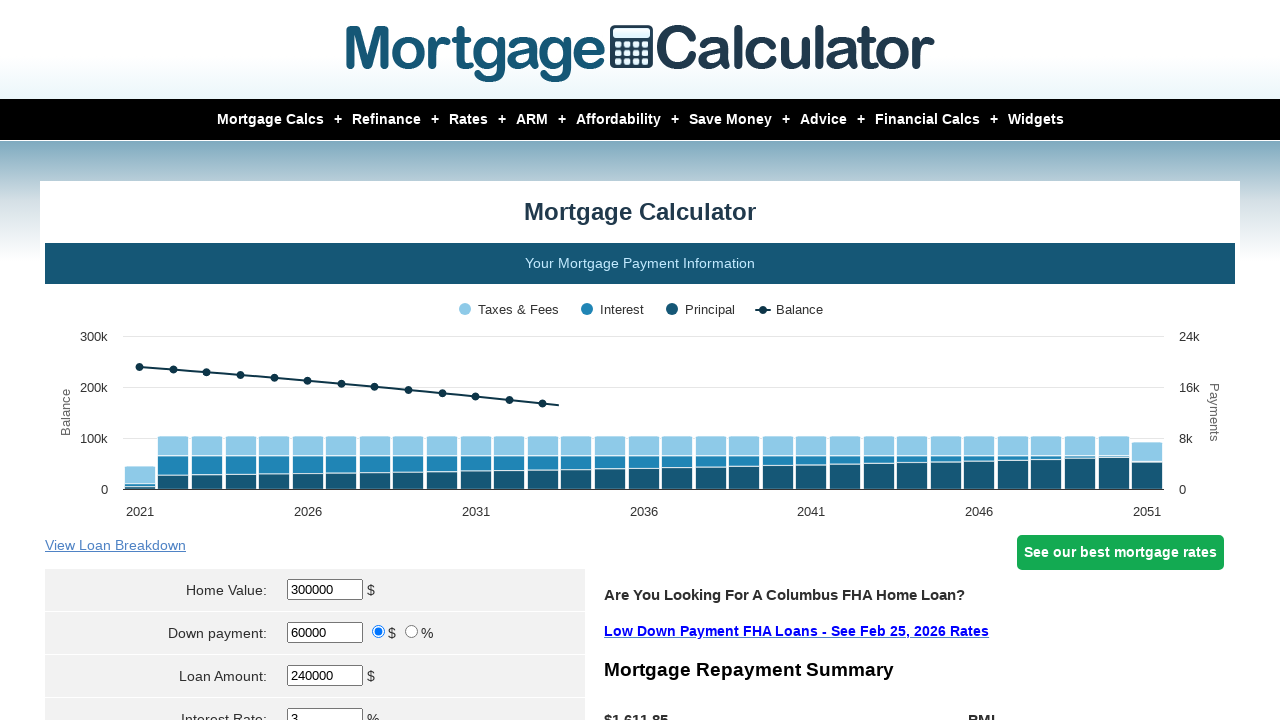

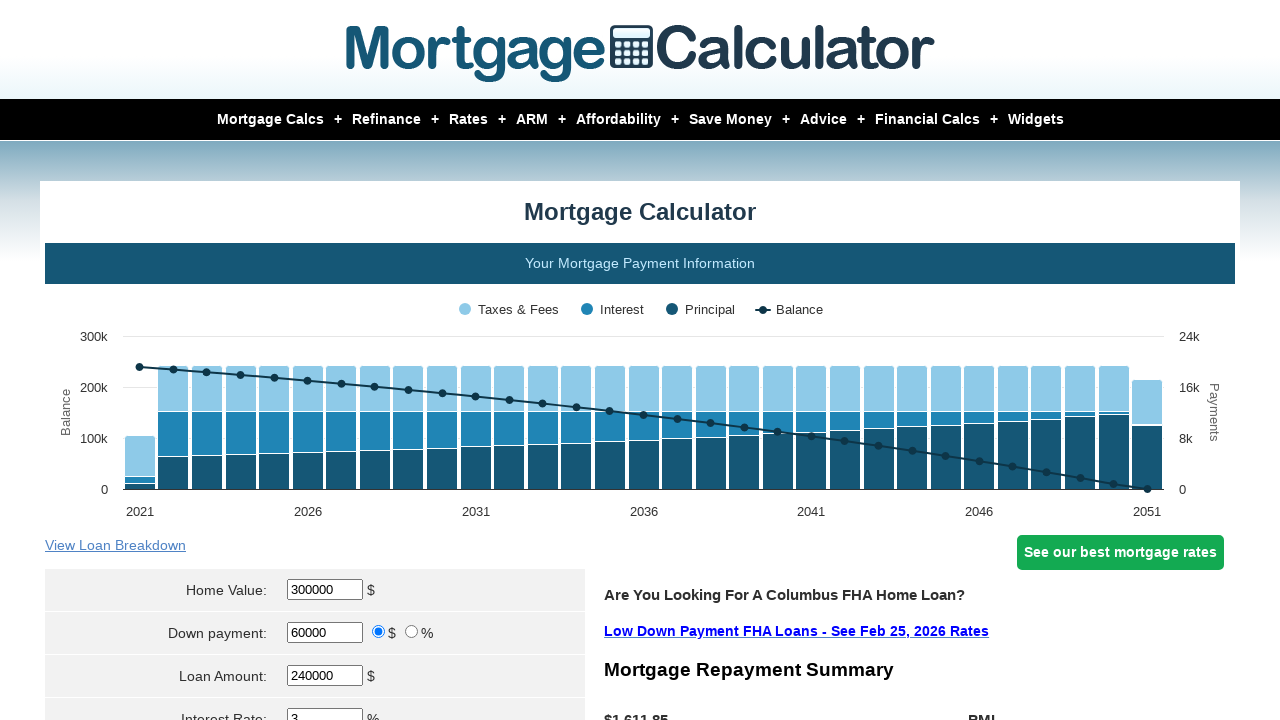